Fills out and submits a registration form with generated user information

Starting URL: https://parabank.parasoft.com/parabank/index.htm

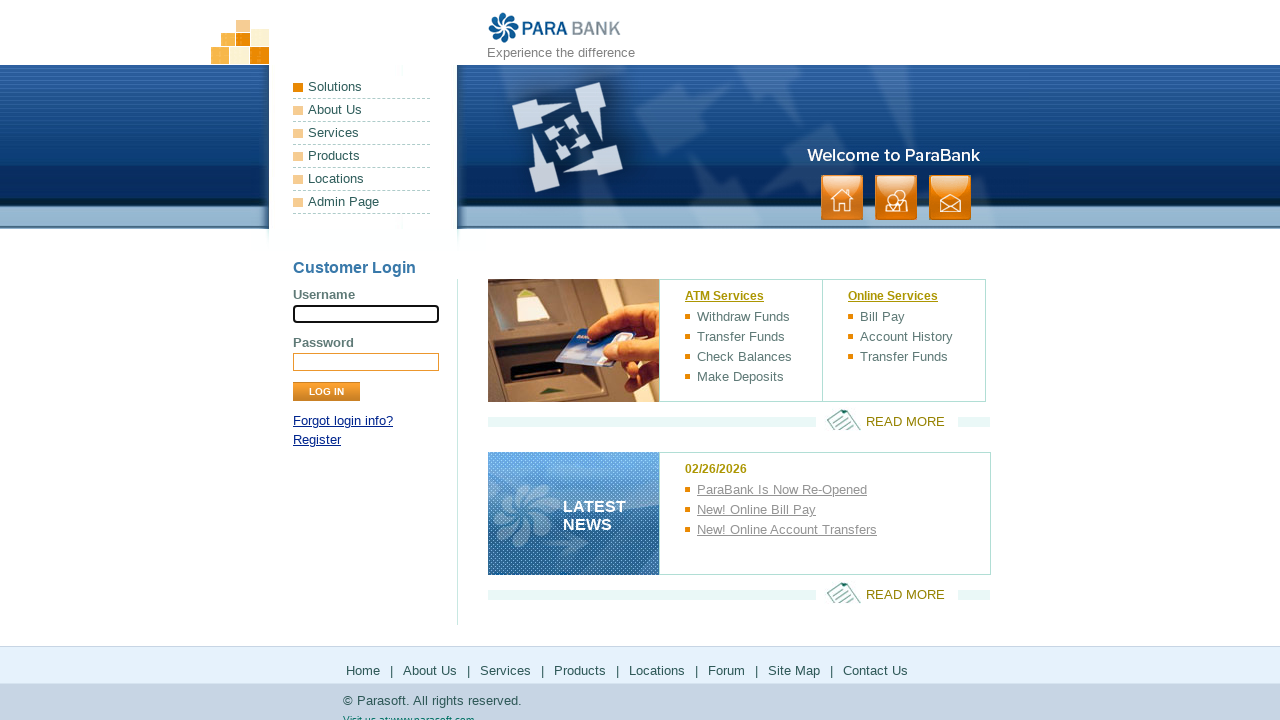

Clicked Register link at (317, 440) on xpath=//*[@id='loginPanel']/p[2]/a
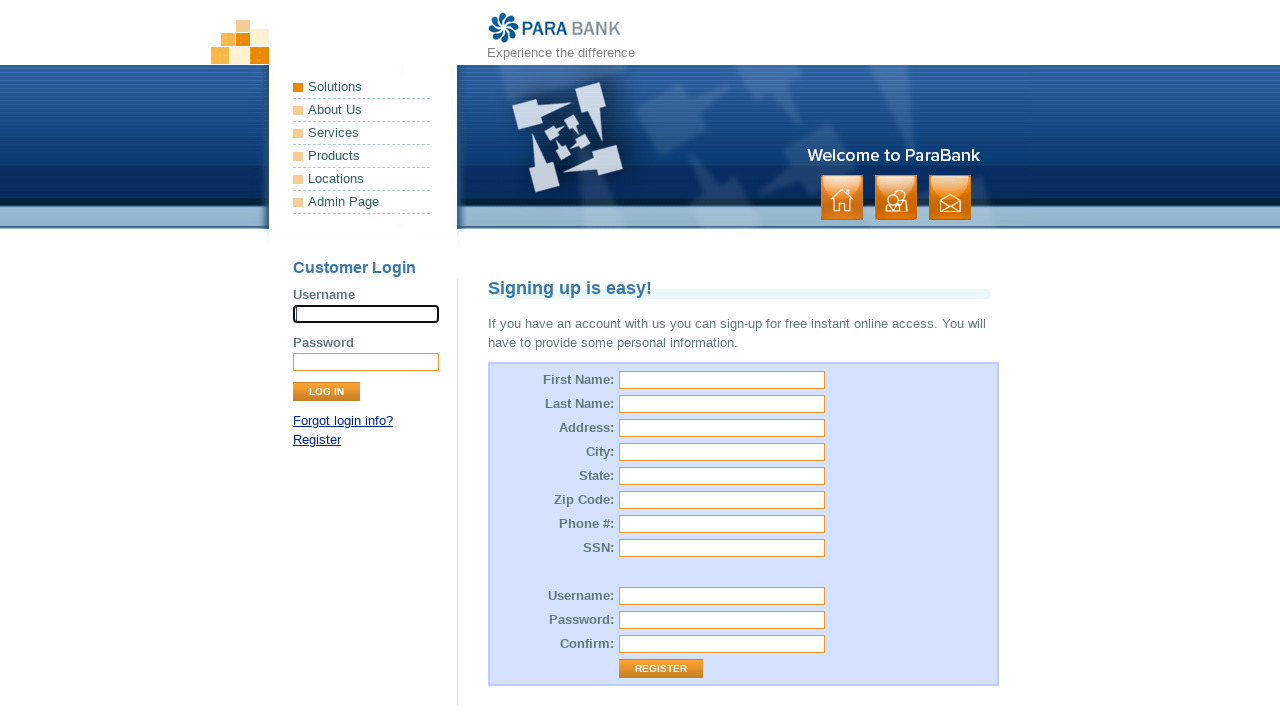

Generated random credentials: username=Eno471
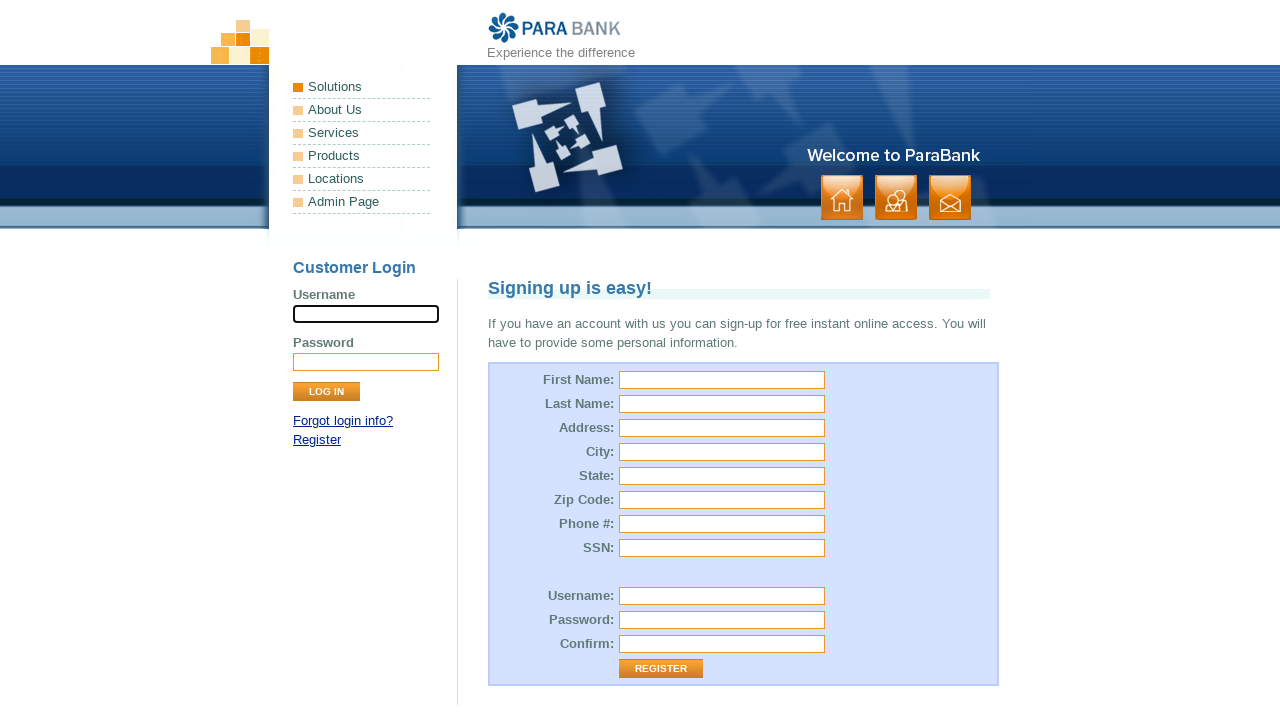

Filled first name field with 'EN0' on input[name='customer.firstName']
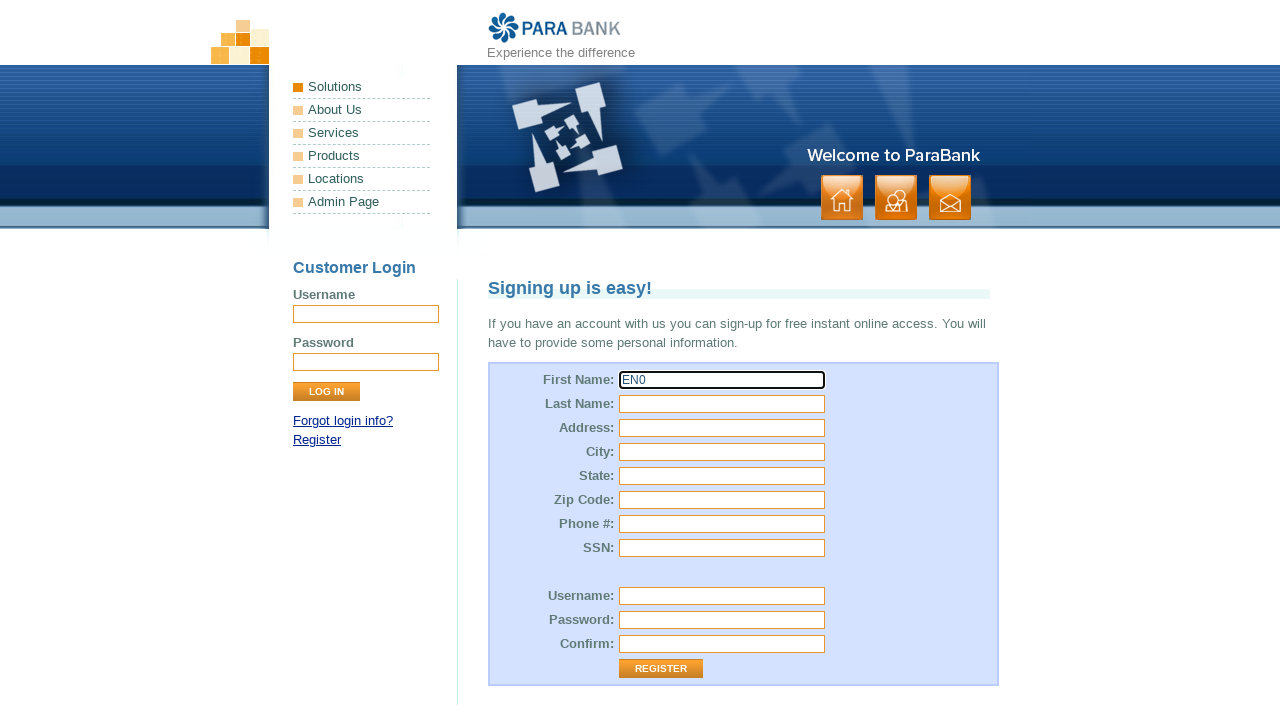

Filled last name field with 'IBAS' on input[name='customer.lastName']
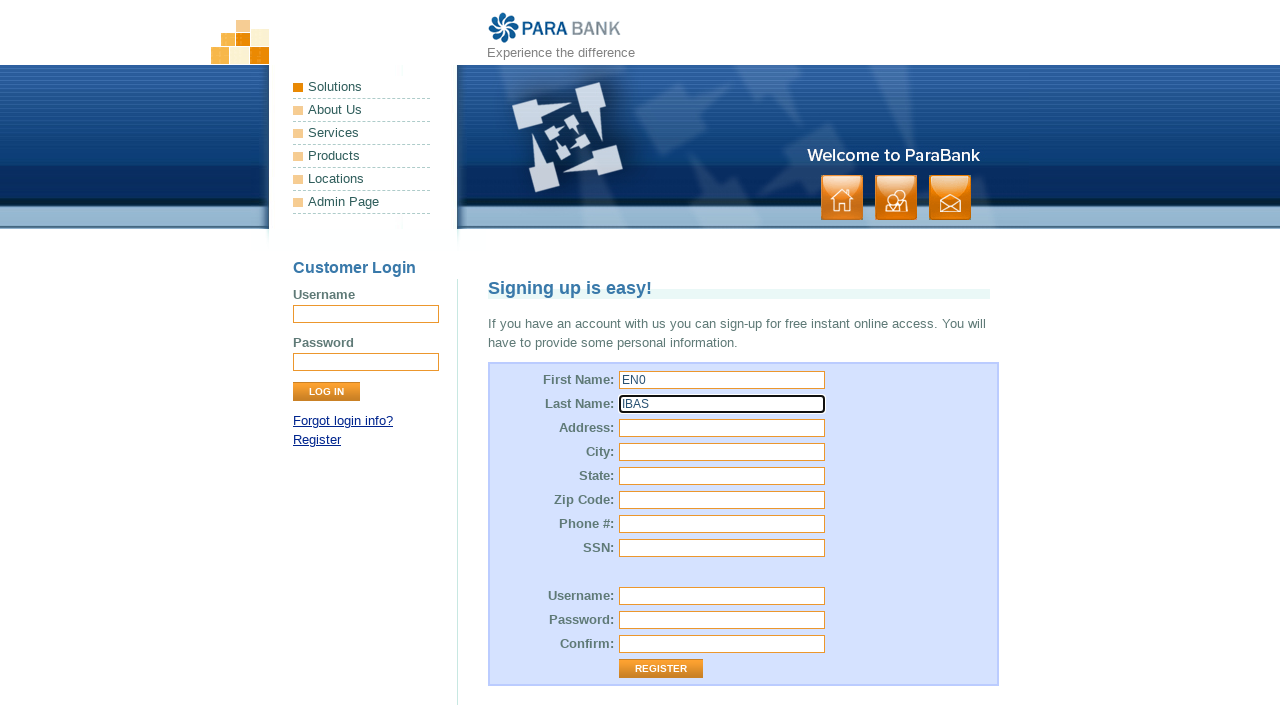

Filled street address field with 'XXXXX' on input[name='customer.address.street']
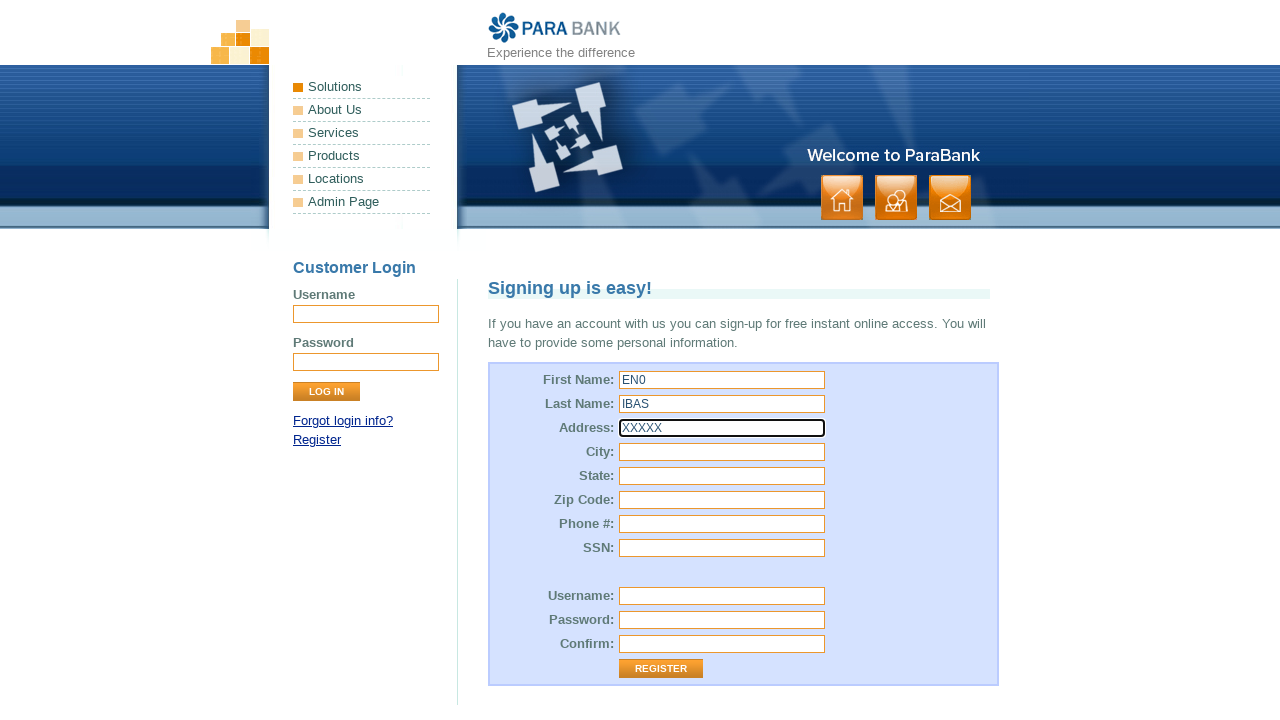

Filled city field with 'AAAAA' on input[name='customer.address.city']
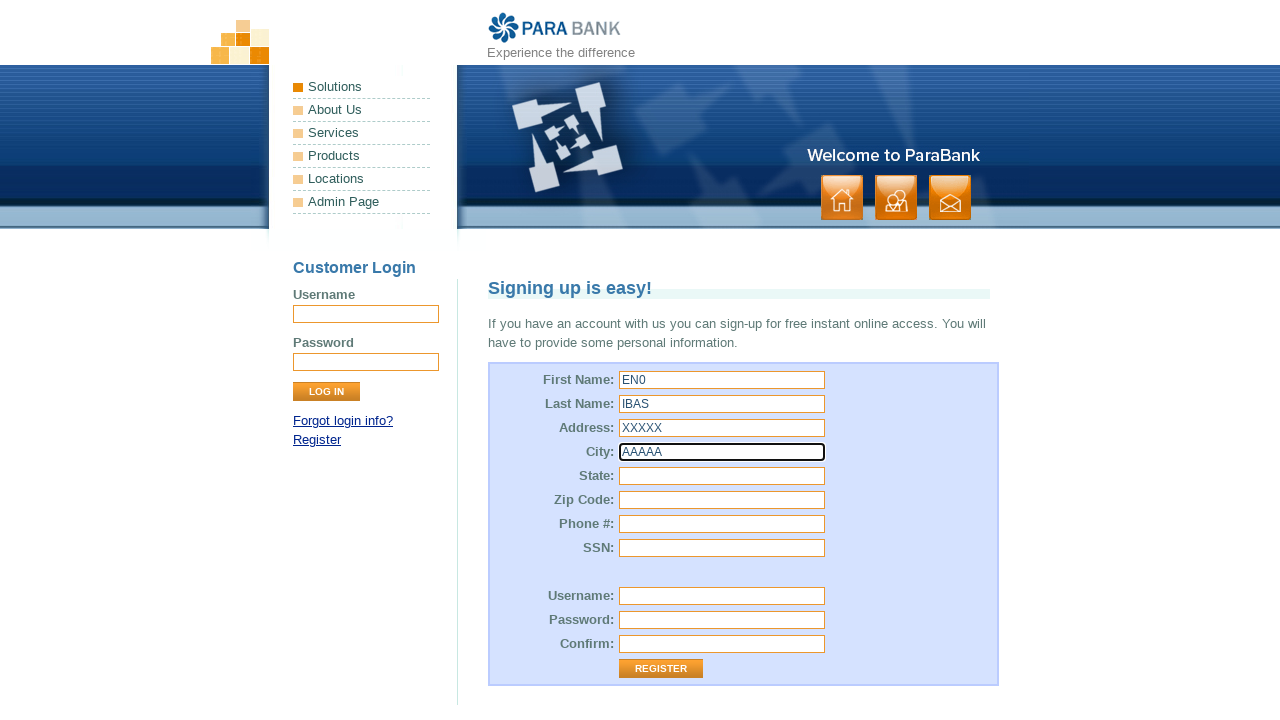

Filled state field with 'BBBBB' on input[name='customer.address.state']
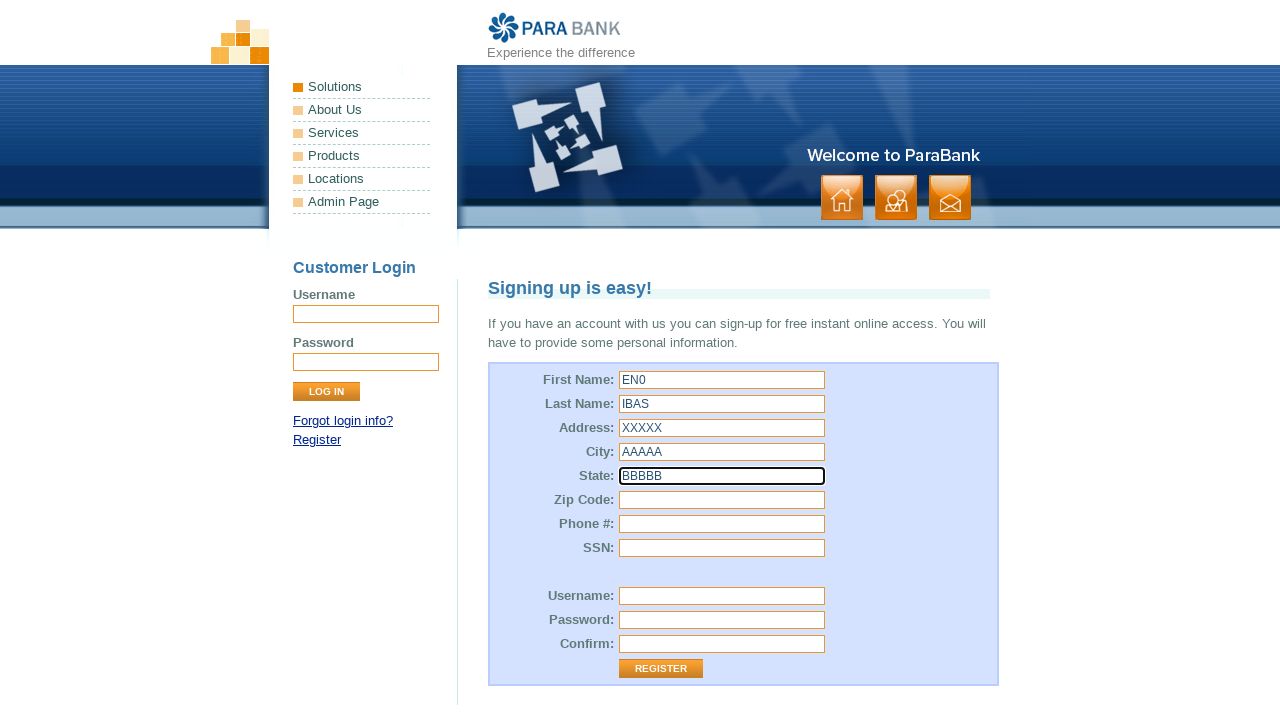

Filled zip code field with 'CCCCC' on input[name='customer.address.zipCode']
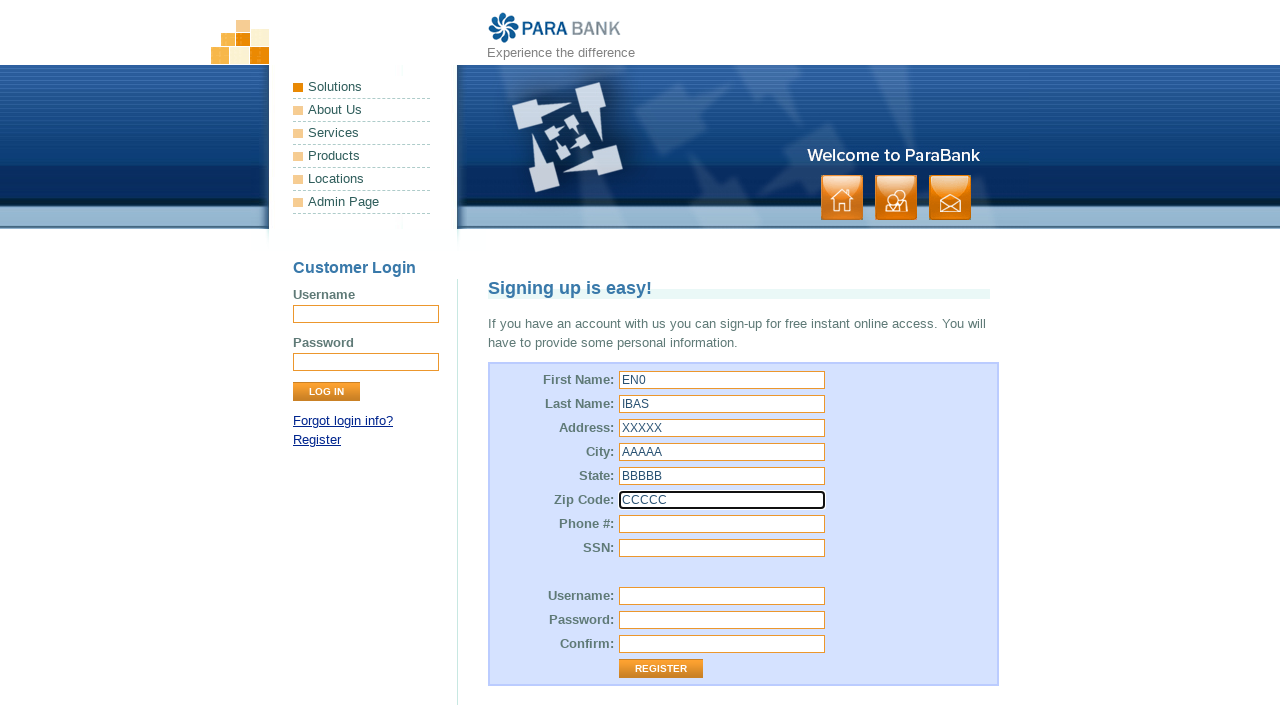

Filled phone number field with '000000' on input[name='customer.phoneNumber']
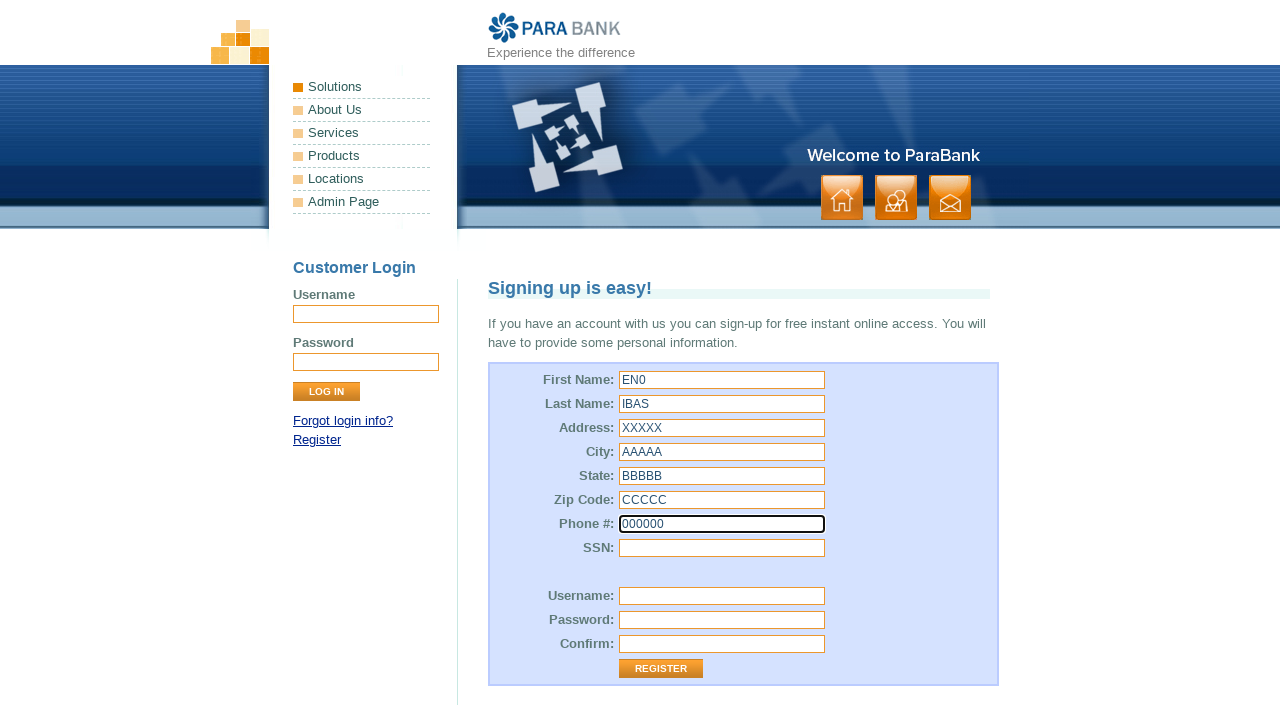

Filled SSN field with '000000' on input[name='customer.ssn']
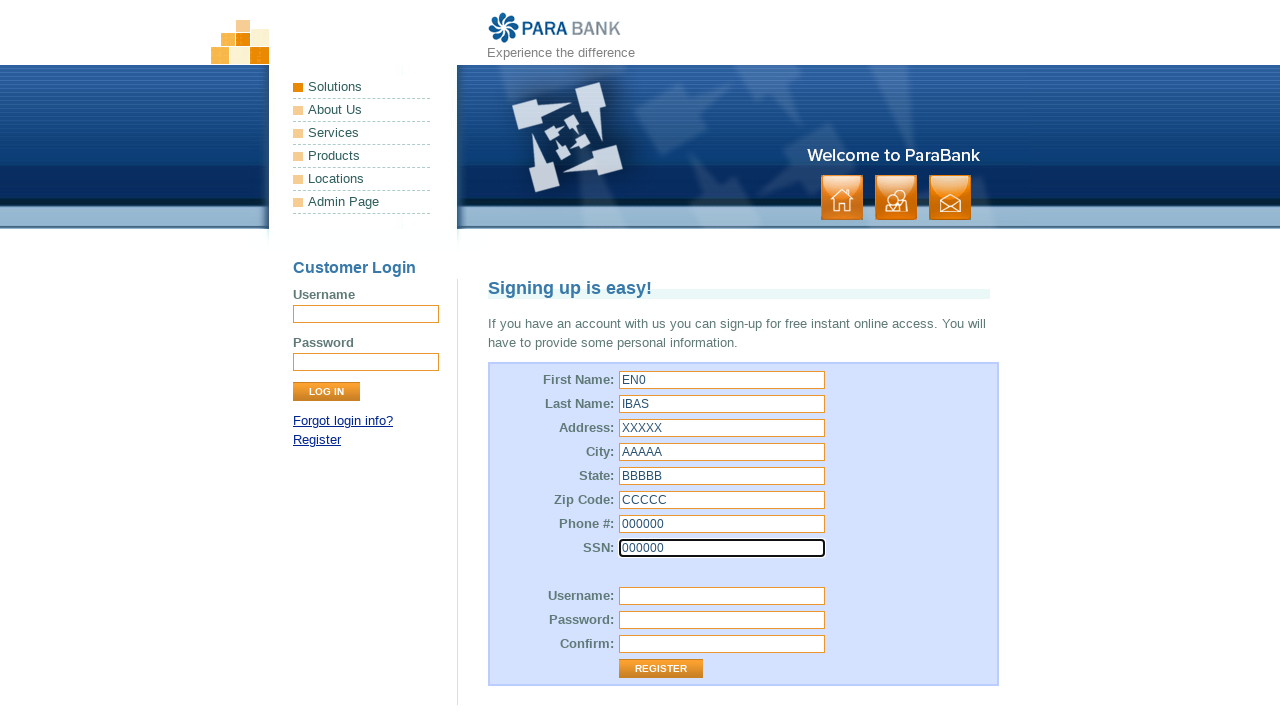

Filled username field with 'Eno471' on input[name='customer.username']
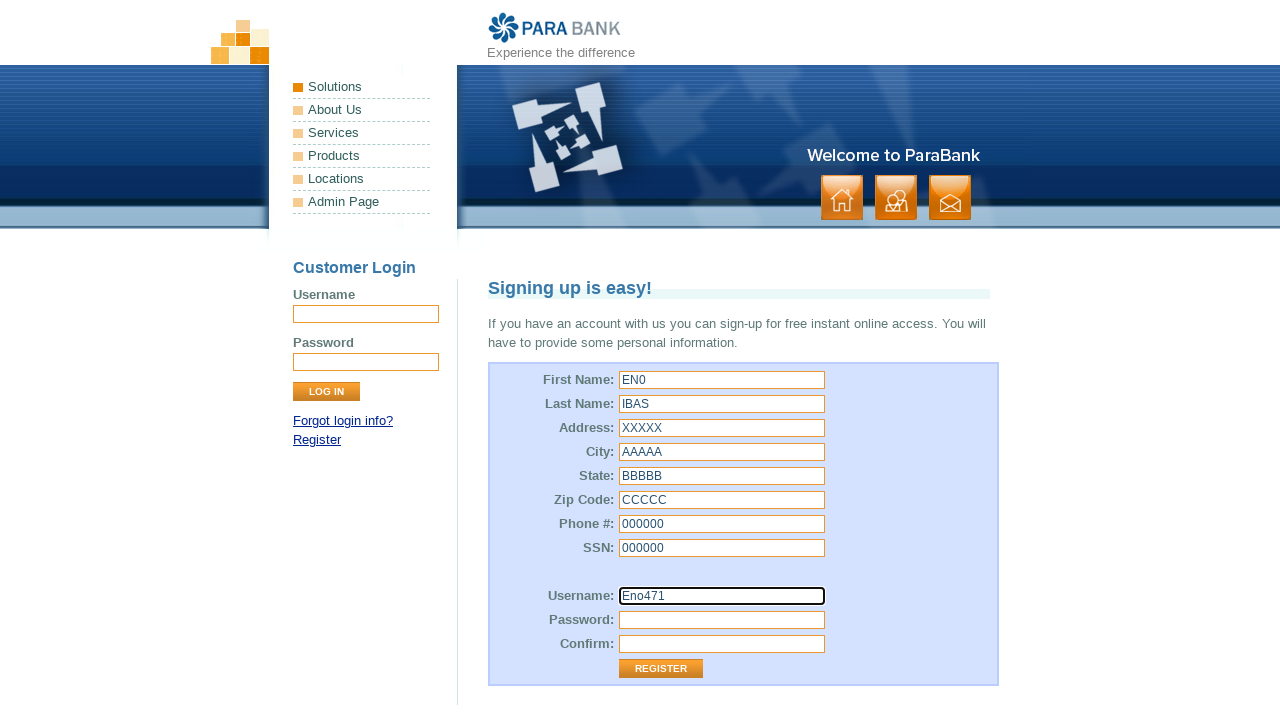

Filled password field with generated password on input[name='customer.password']
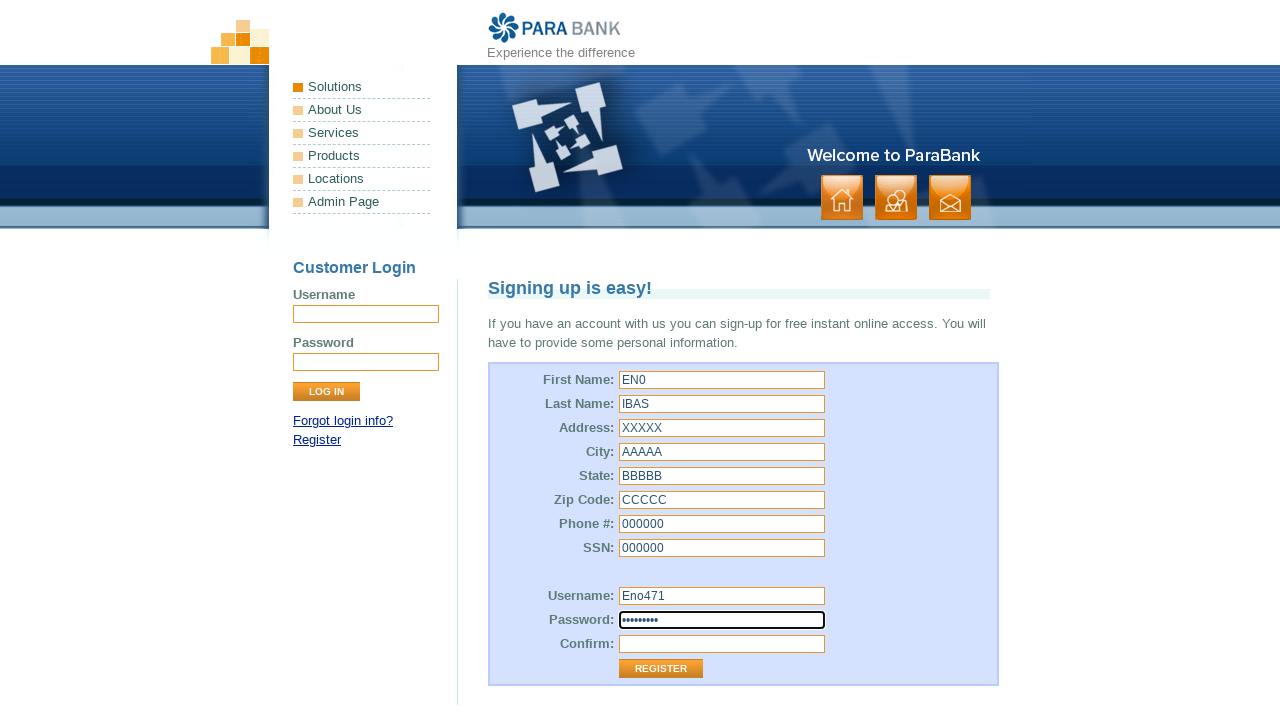

Filled repeated password field with generated password on input[name='repeatedPassword']
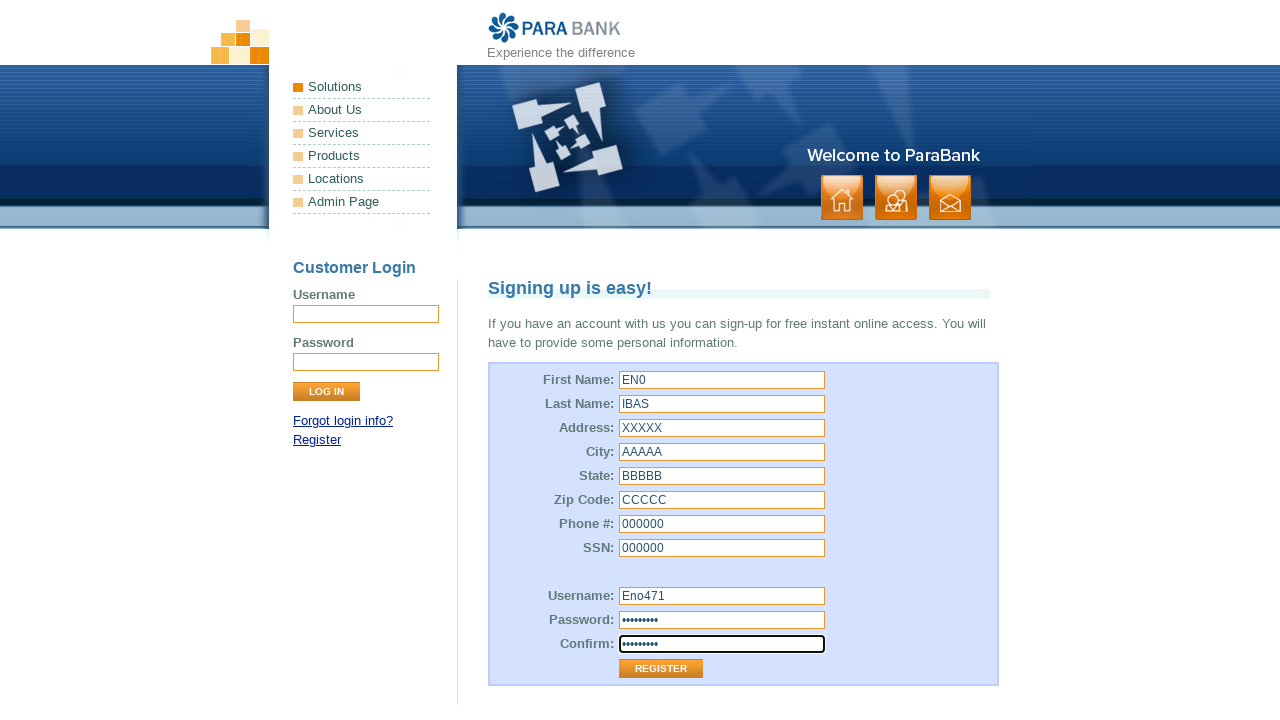

Clicked registration form submit button at (661, 669) on //*[@id="customerForm"]/table/tbody/tr[13]/td[2]/input
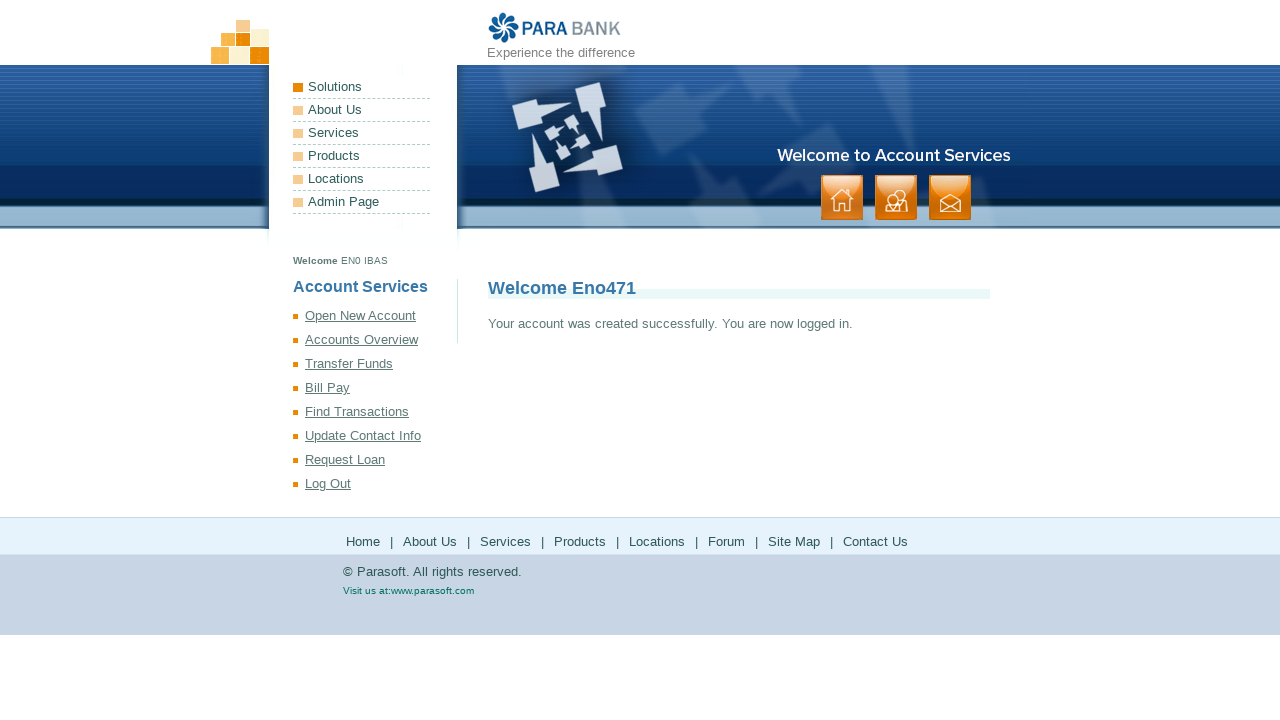

Registration successful, welcome message displayed
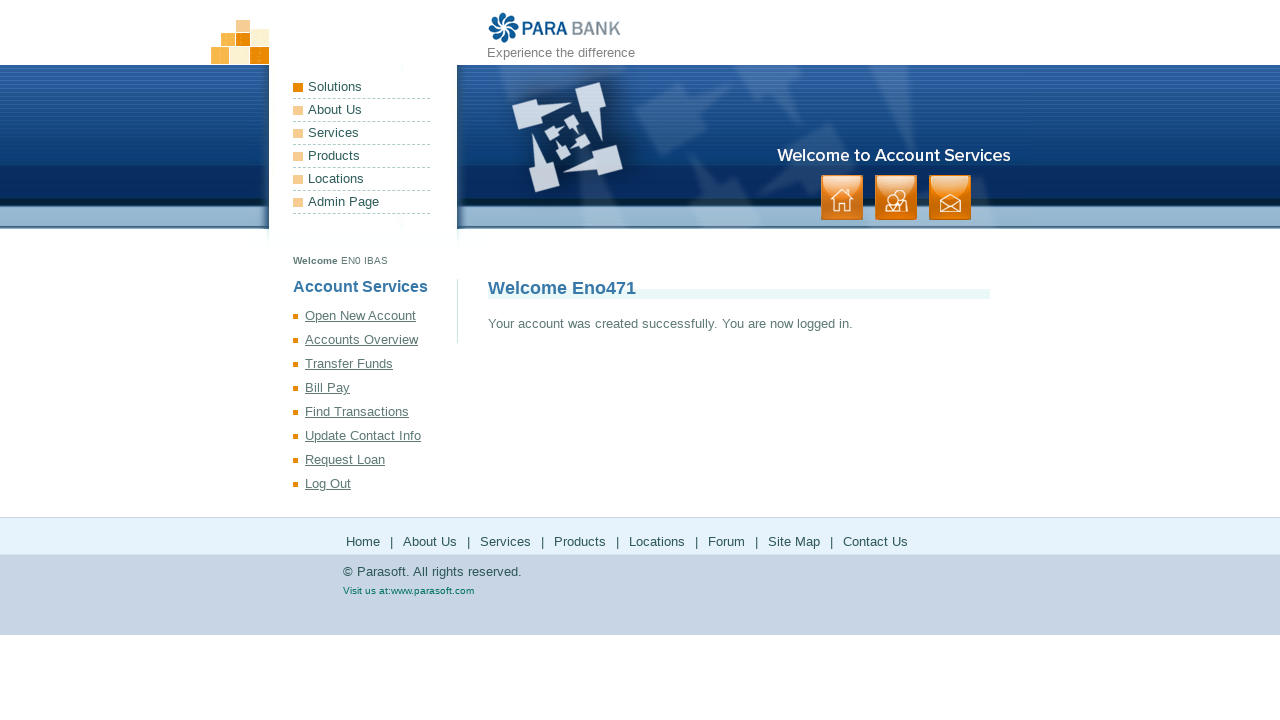

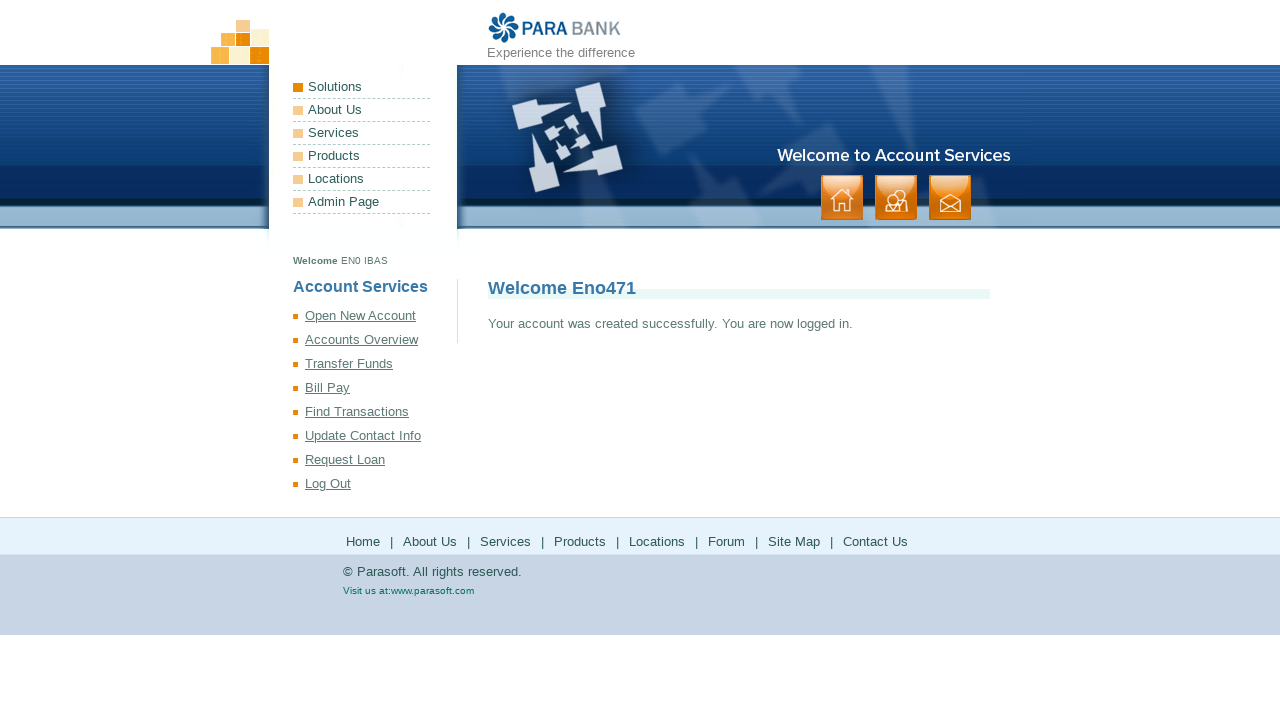